Tests the search functionality on QQ News website by entering a search term "暴雨灾害" (rainstorm disaster) into the search box.

Starting URL: https://news.qq.com/

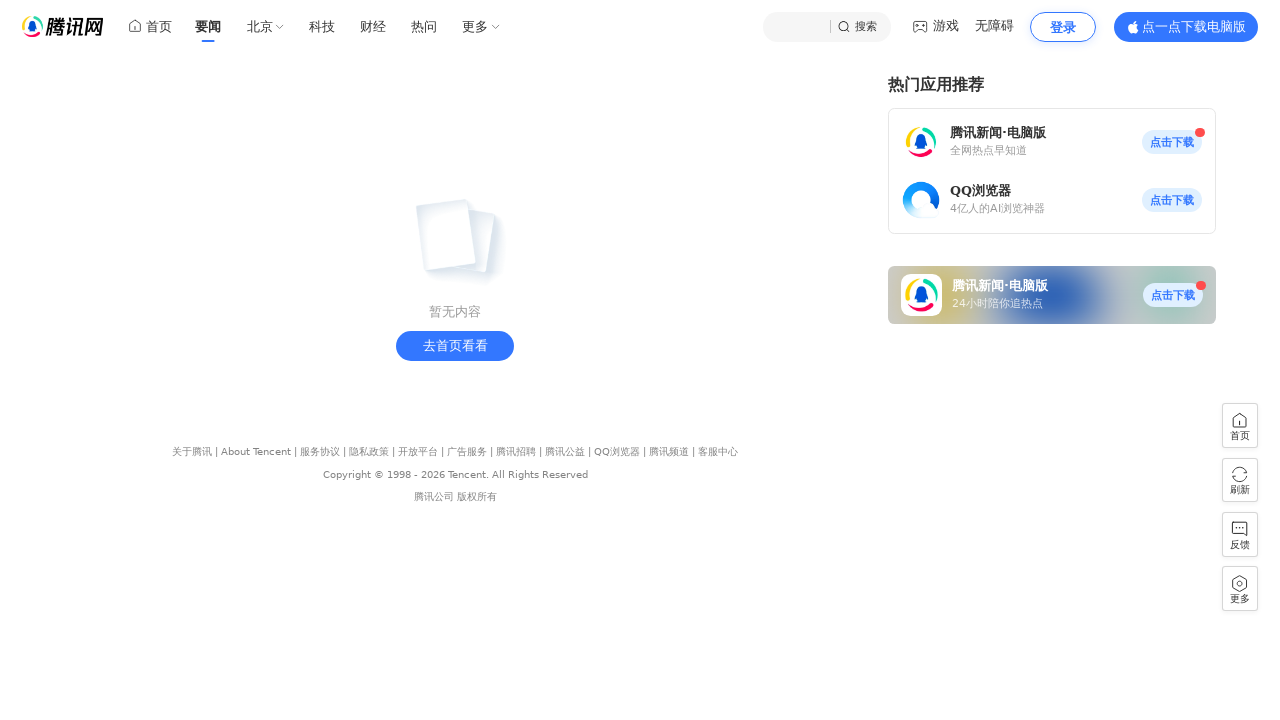

Set viewport size to 1920x1080
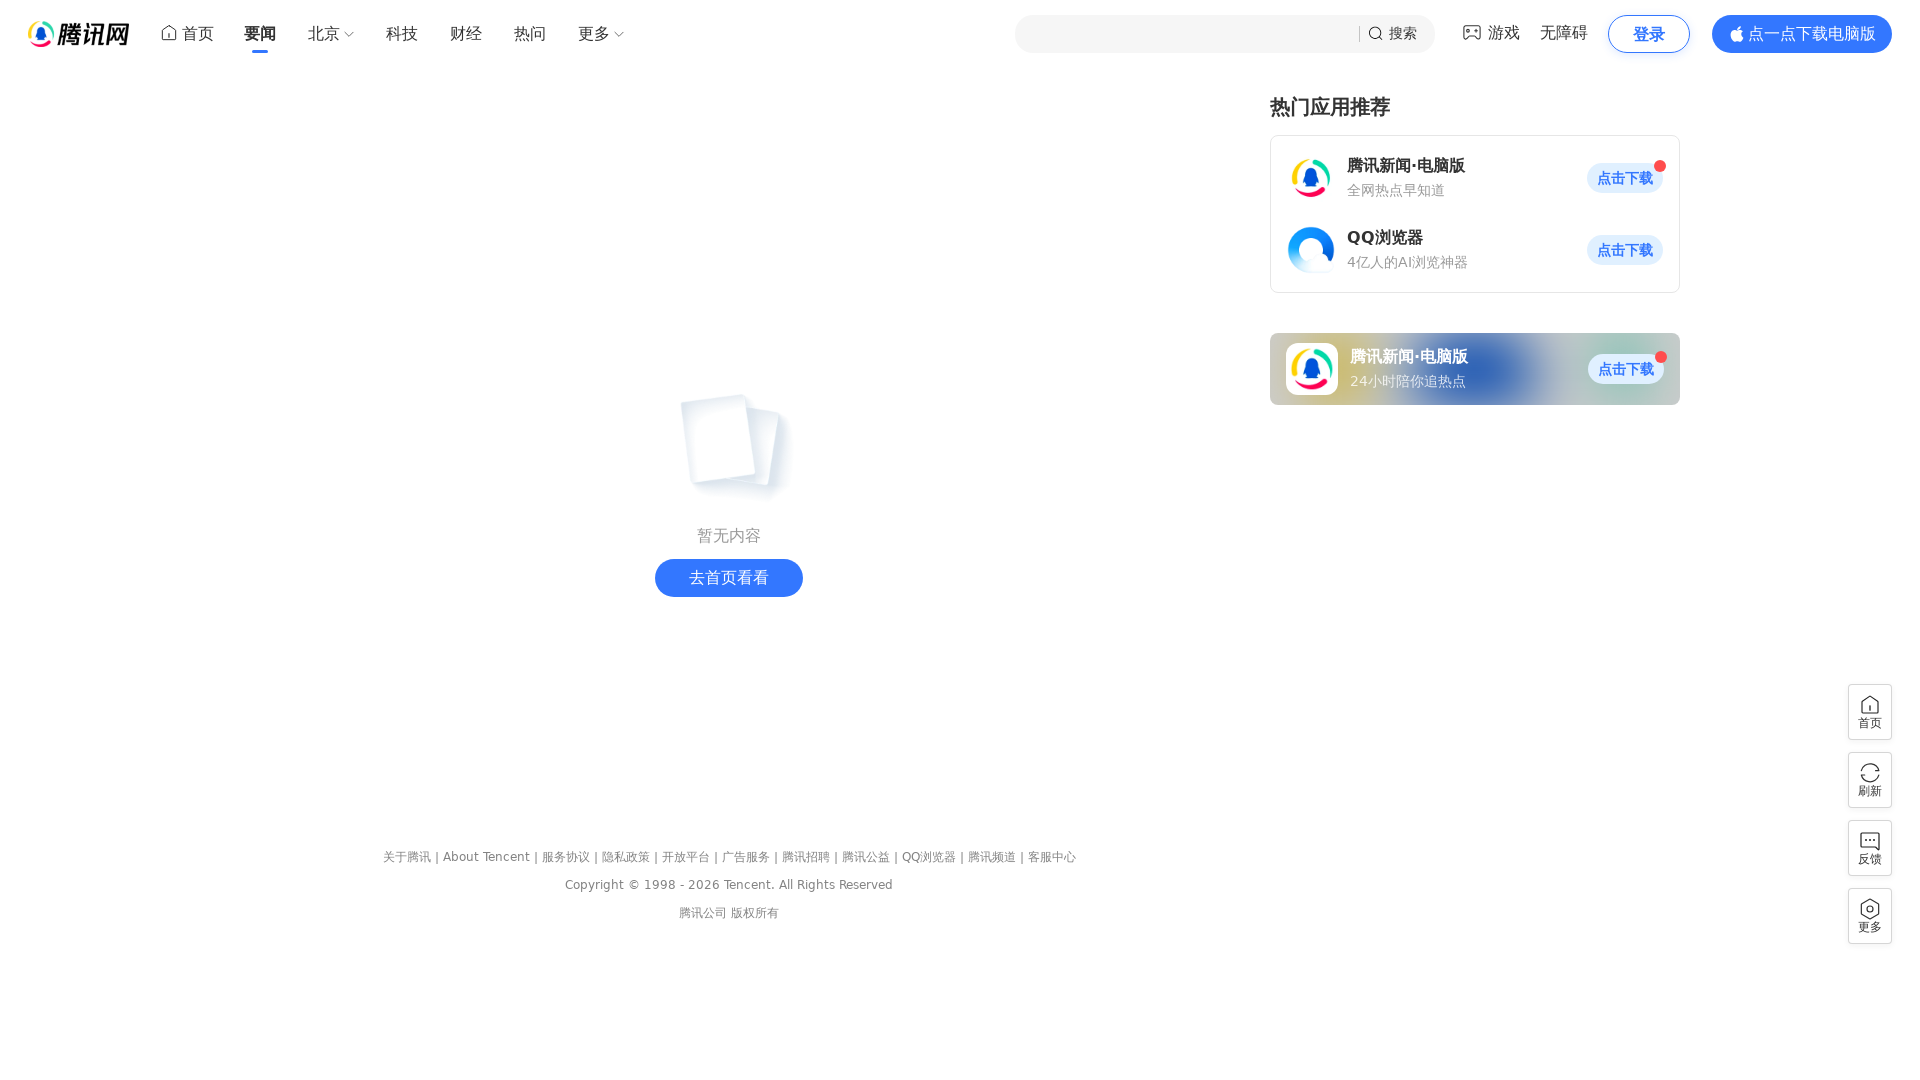

Filled search box with '暴雨灾害' (rainstorm disaster) on //div[contains(@class,"search-box")]/input
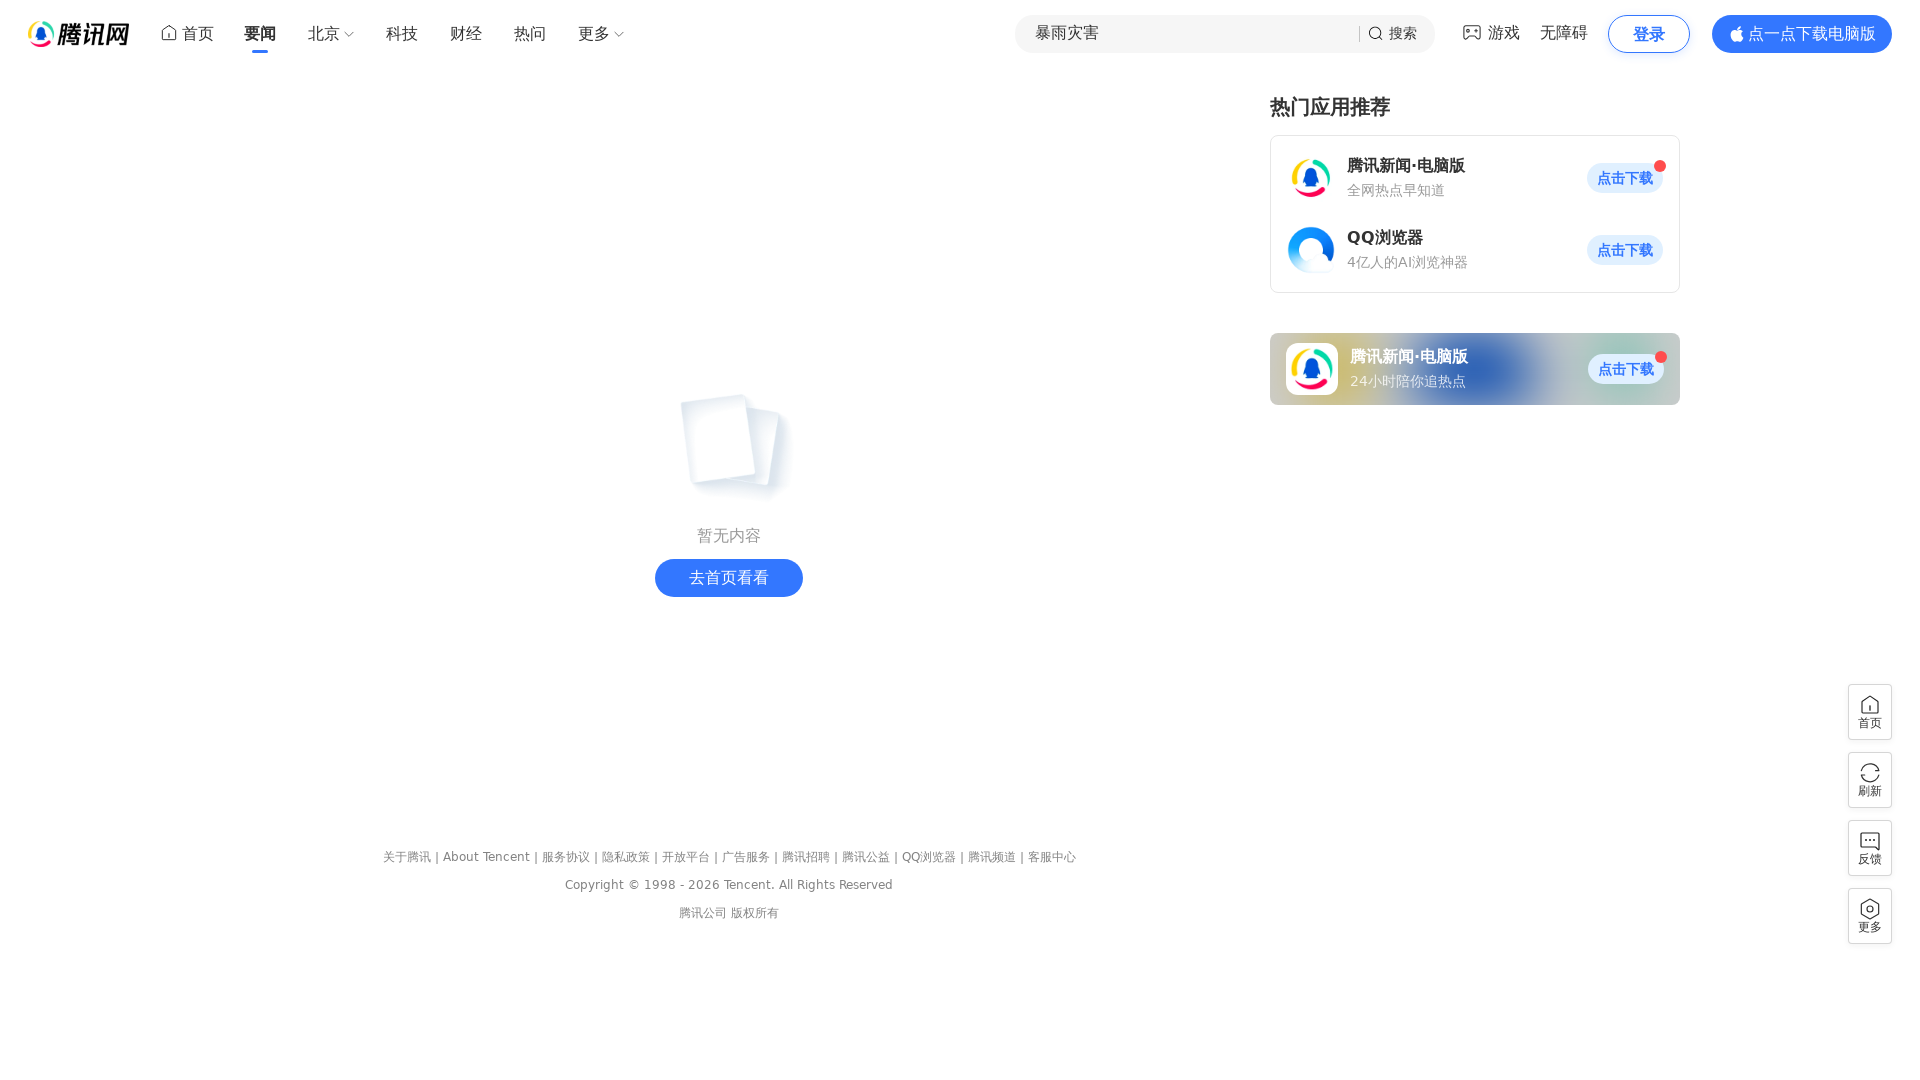

Waited 2000ms for search suggestions or results to load
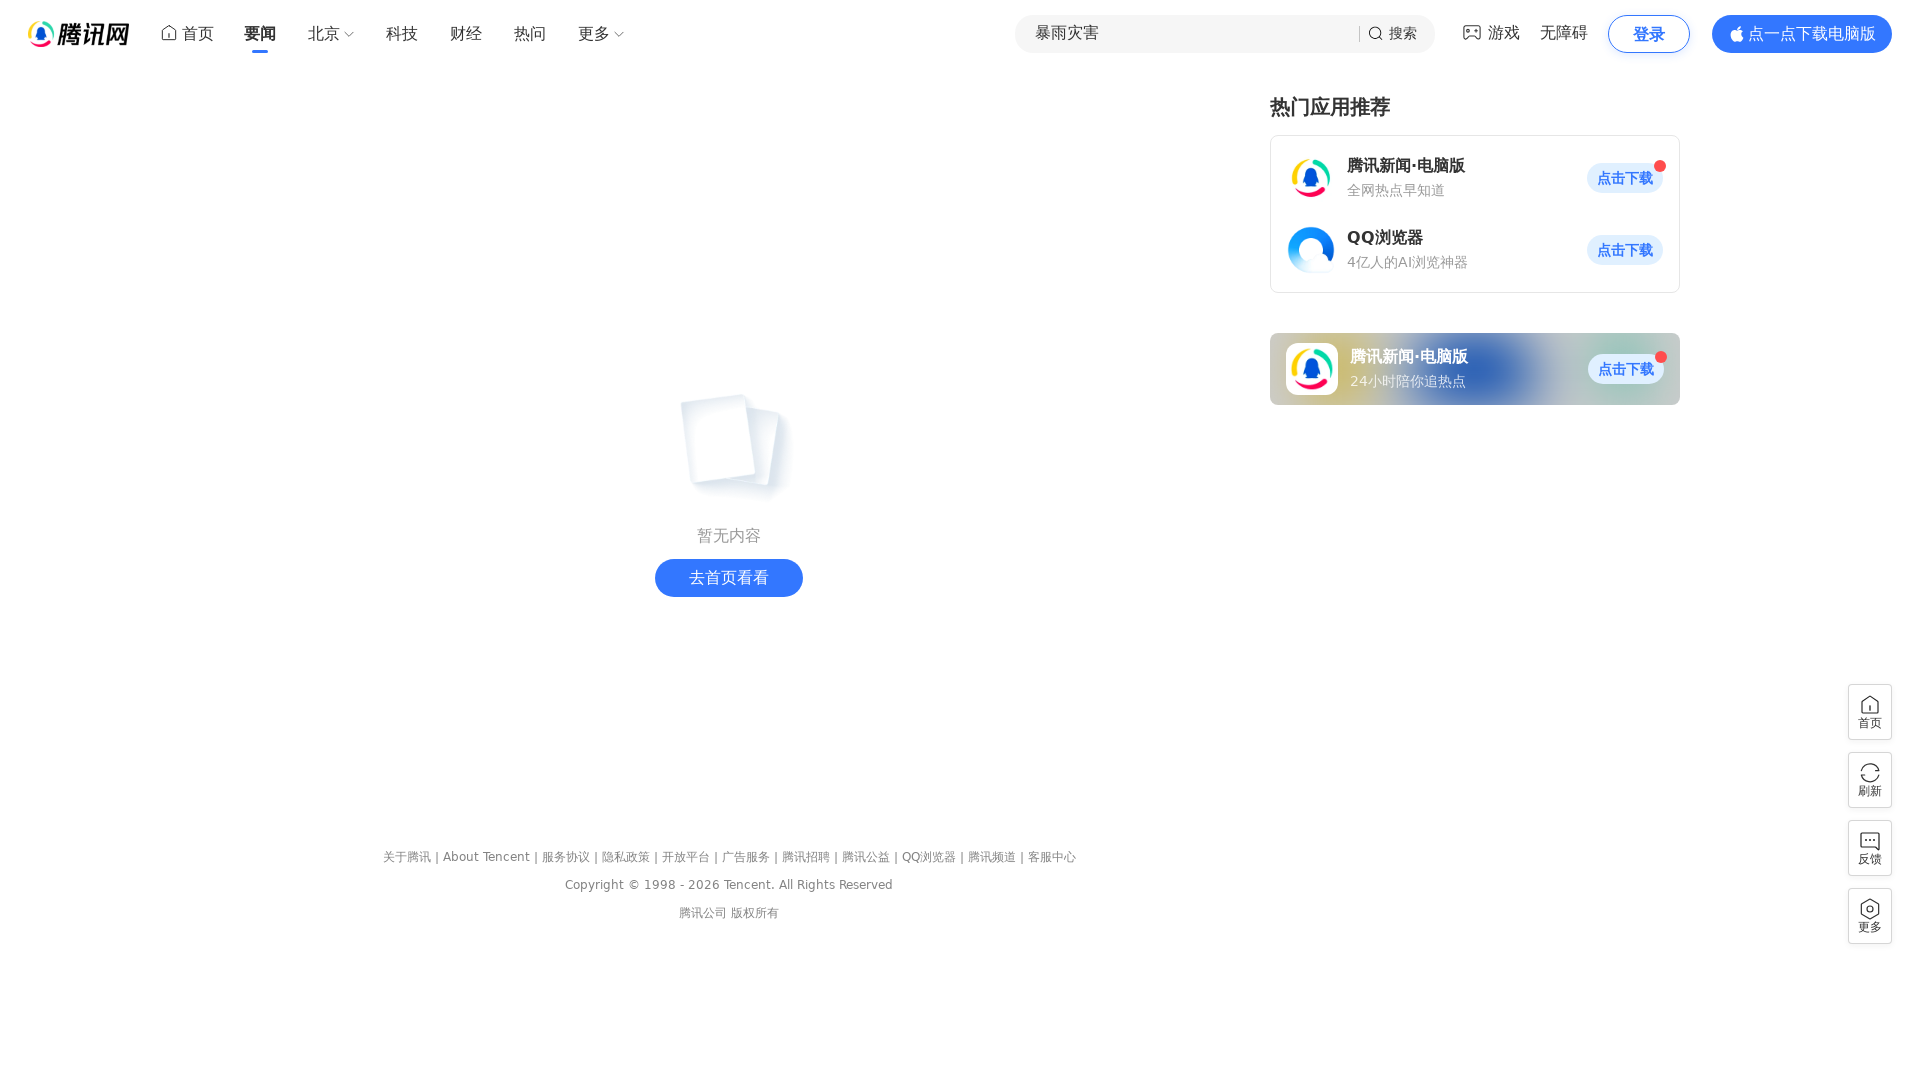

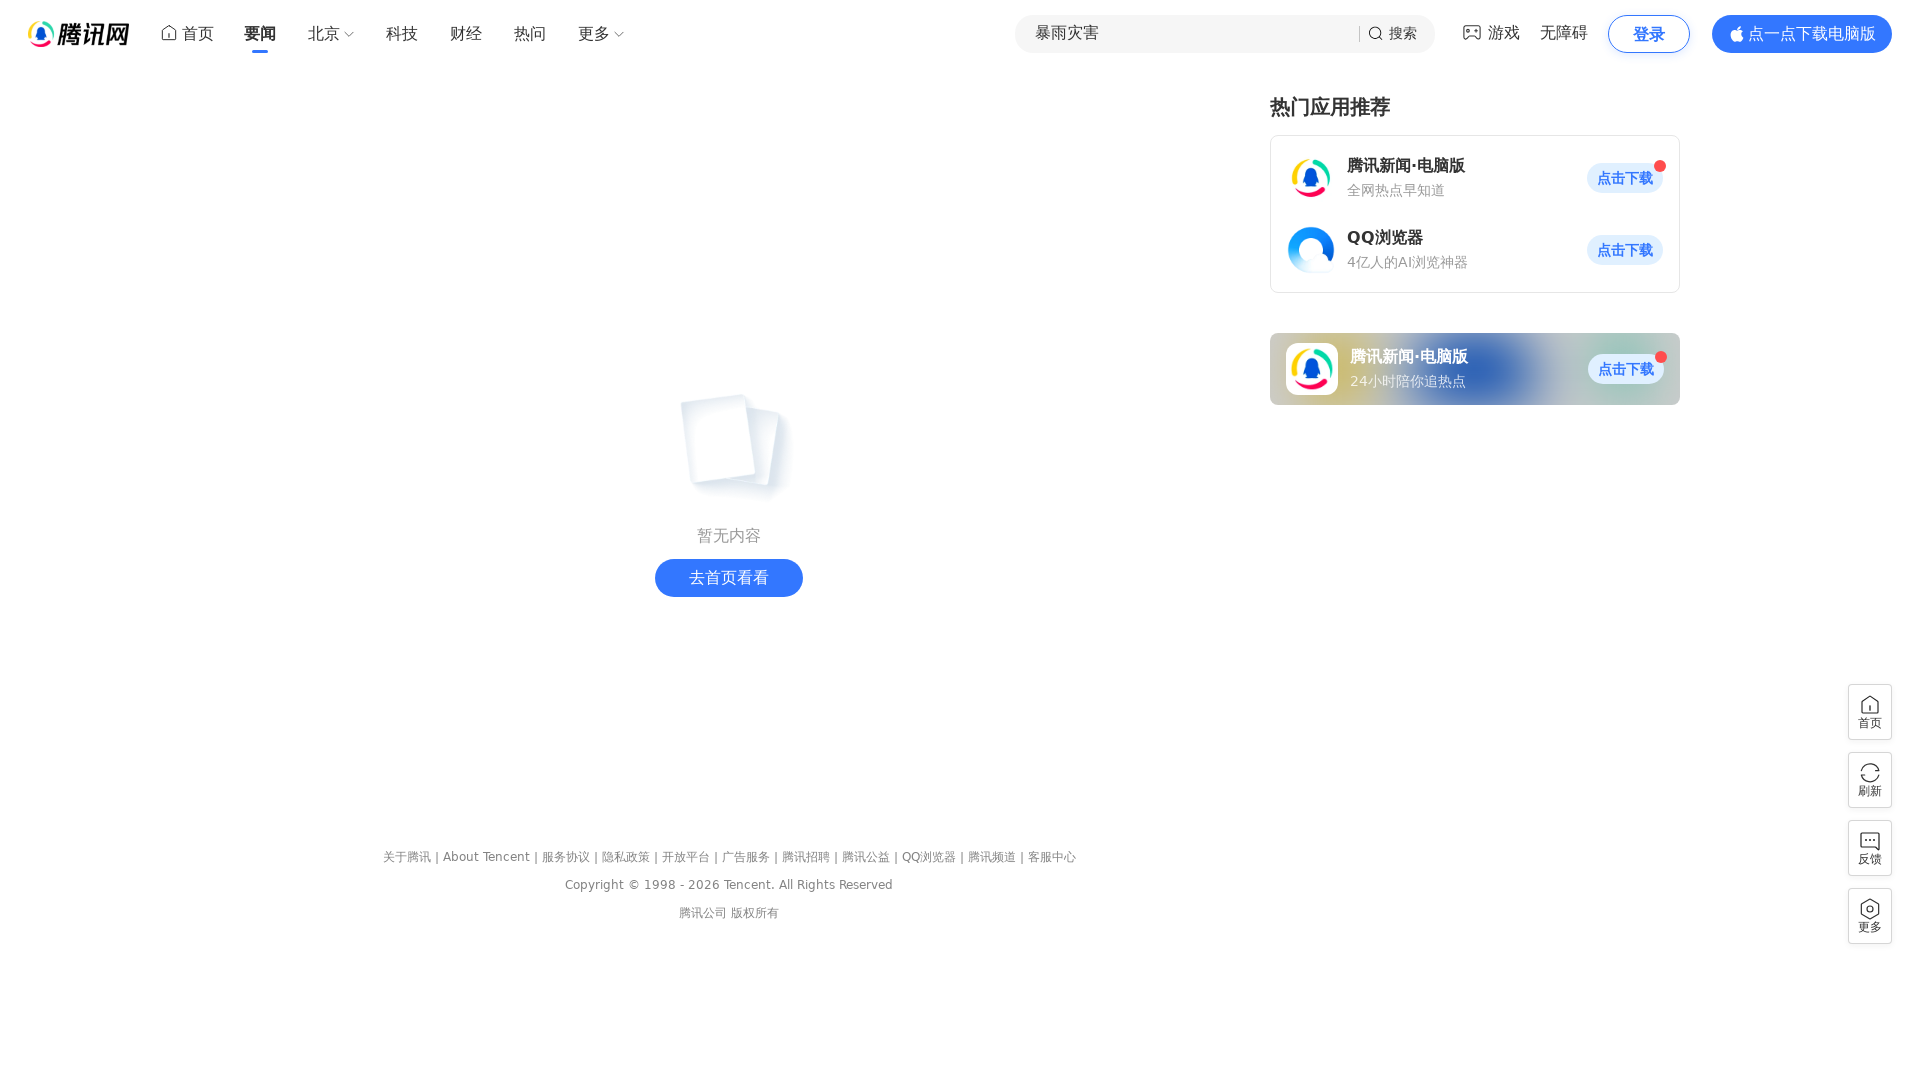